Tests opting out of A/B tests by forging an Optimizely opt-out cookie after visiting the page, then refreshing to verify the opt-out takes effect

Starting URL: http://the-internet.herokuapp.com/abtest

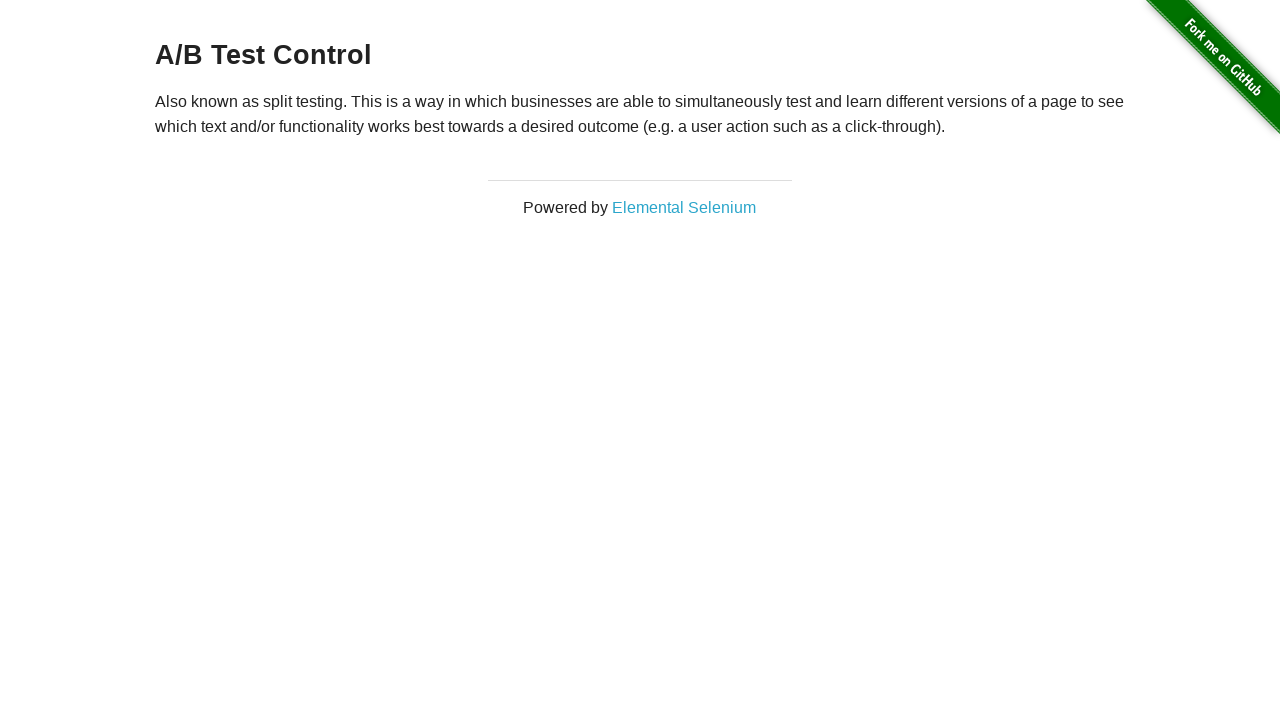

Retrieved heading text to verify A/B test group assignment
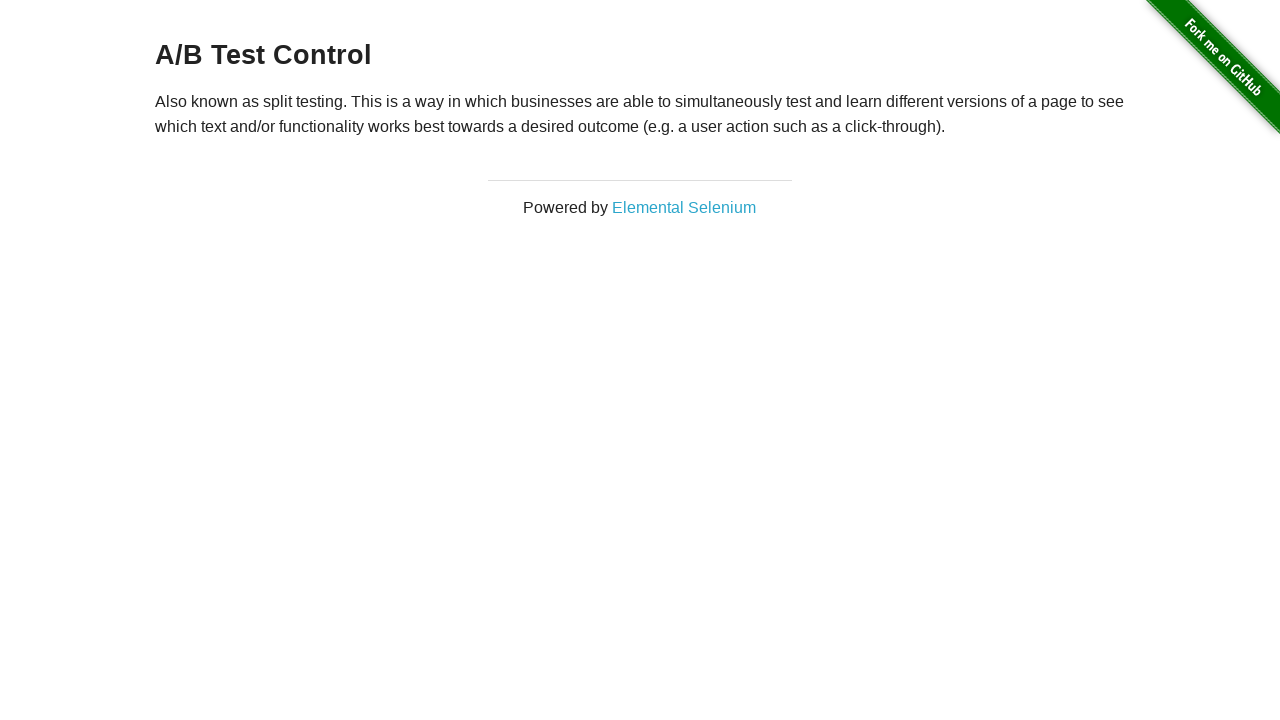

Asserted heading is either 'A/B Test Variation 1' or 'A/B Test Control'
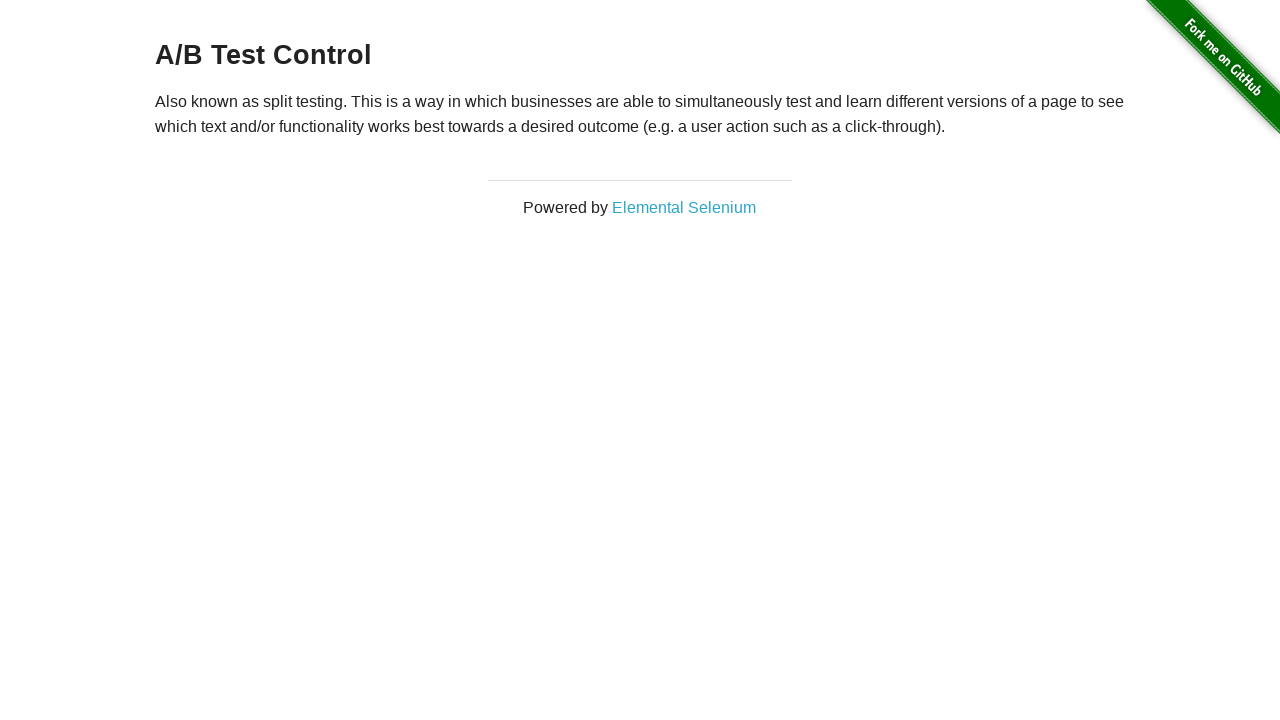

Added optimizelyOptOut=true cookie to opt out of A/B testing
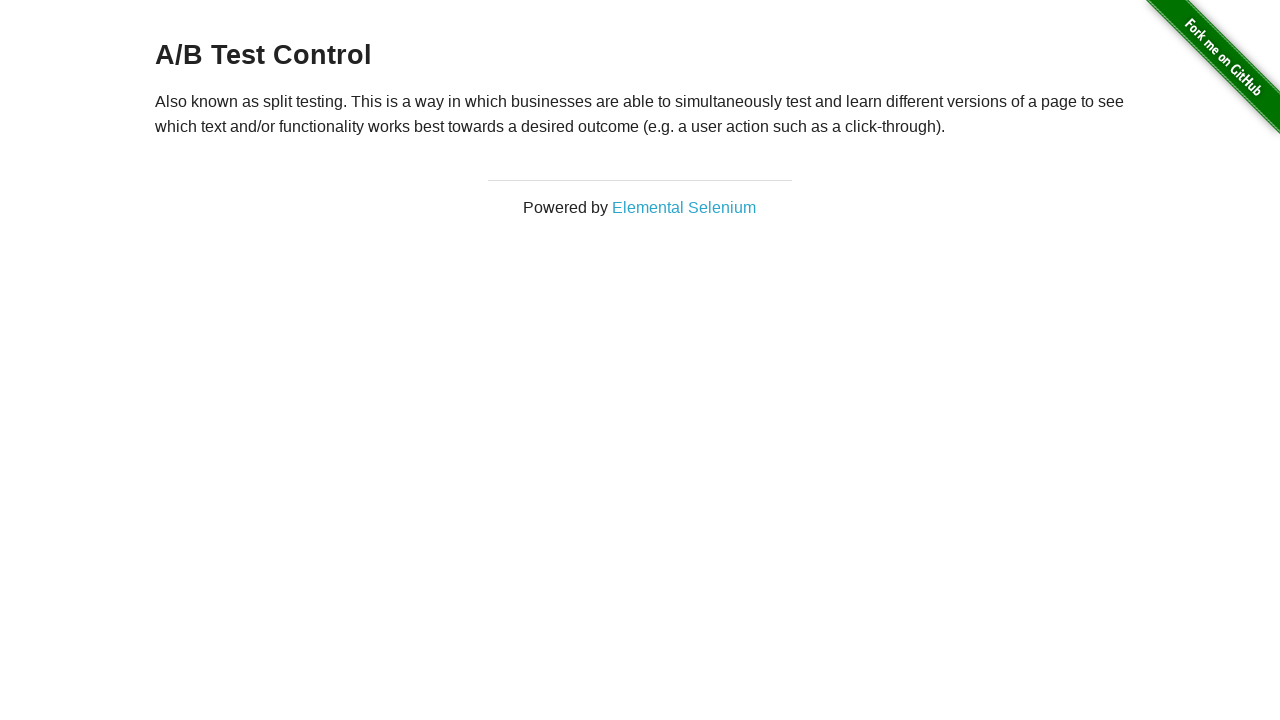

Refreshed page to apply opt-out cookie
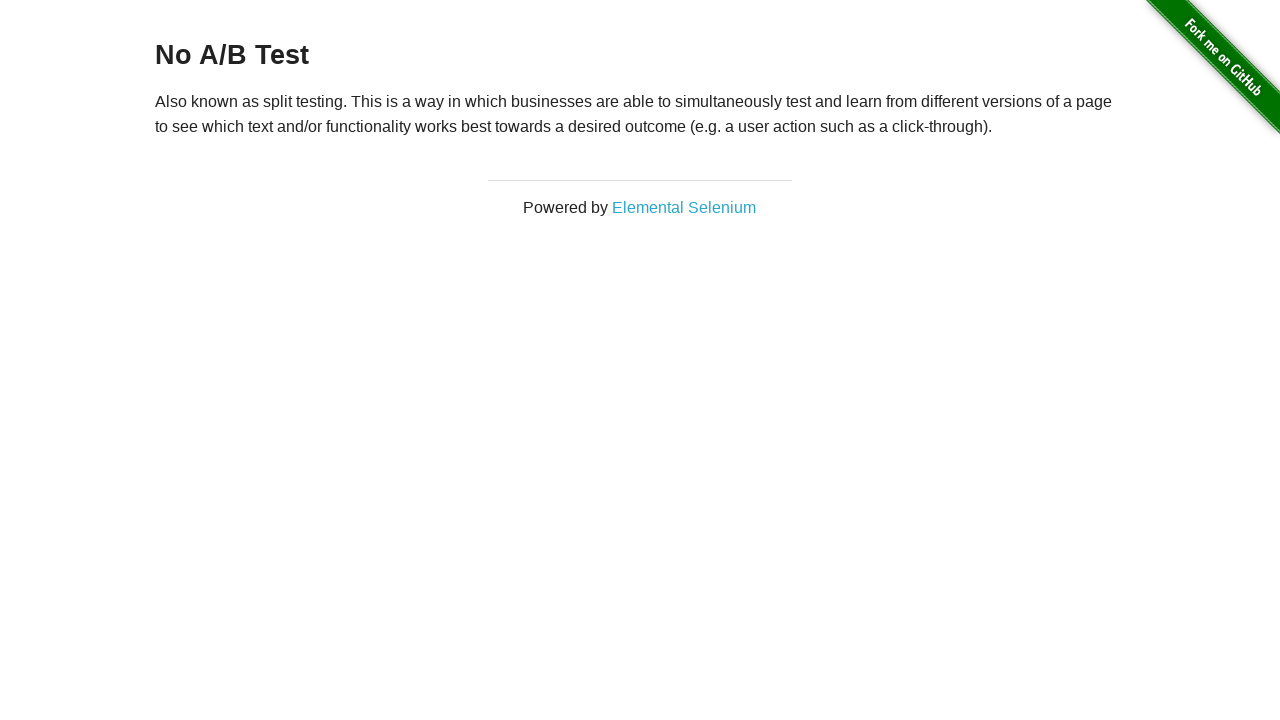

Retrieved heading text after refresh to verify opt-out took effect
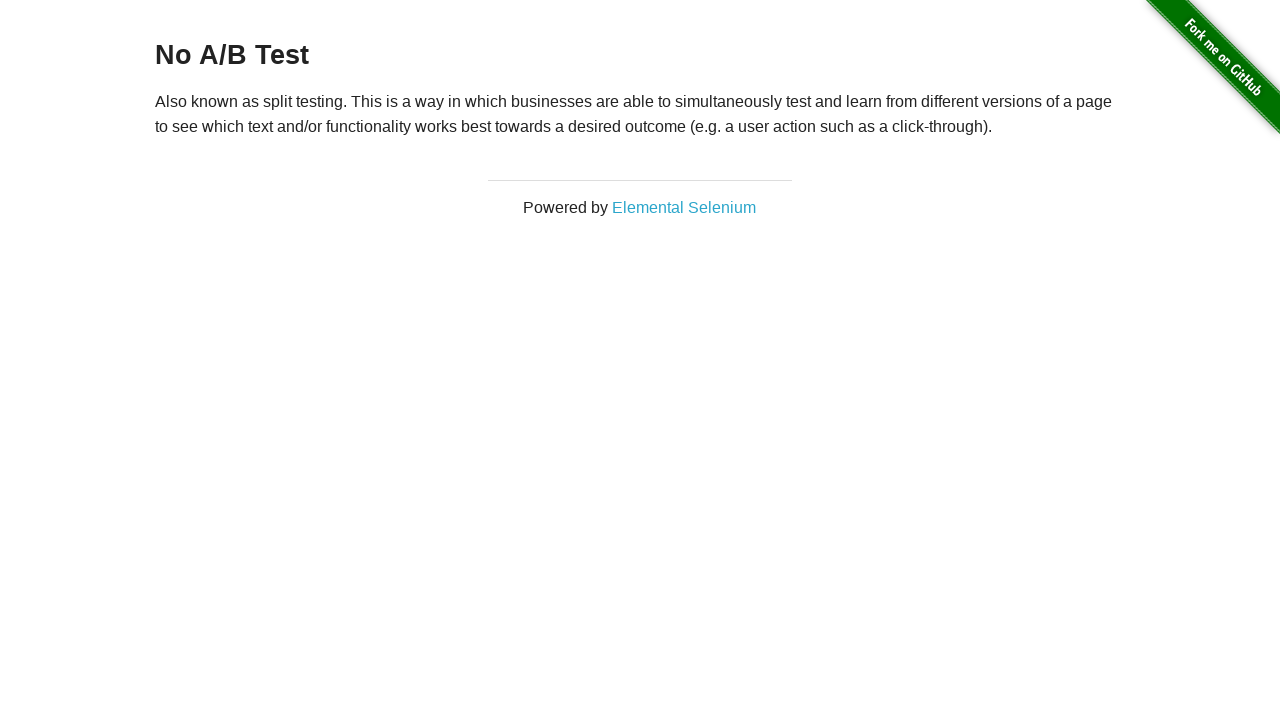

Asserted heading is 'No A/B Test', confirming opt-out was successful
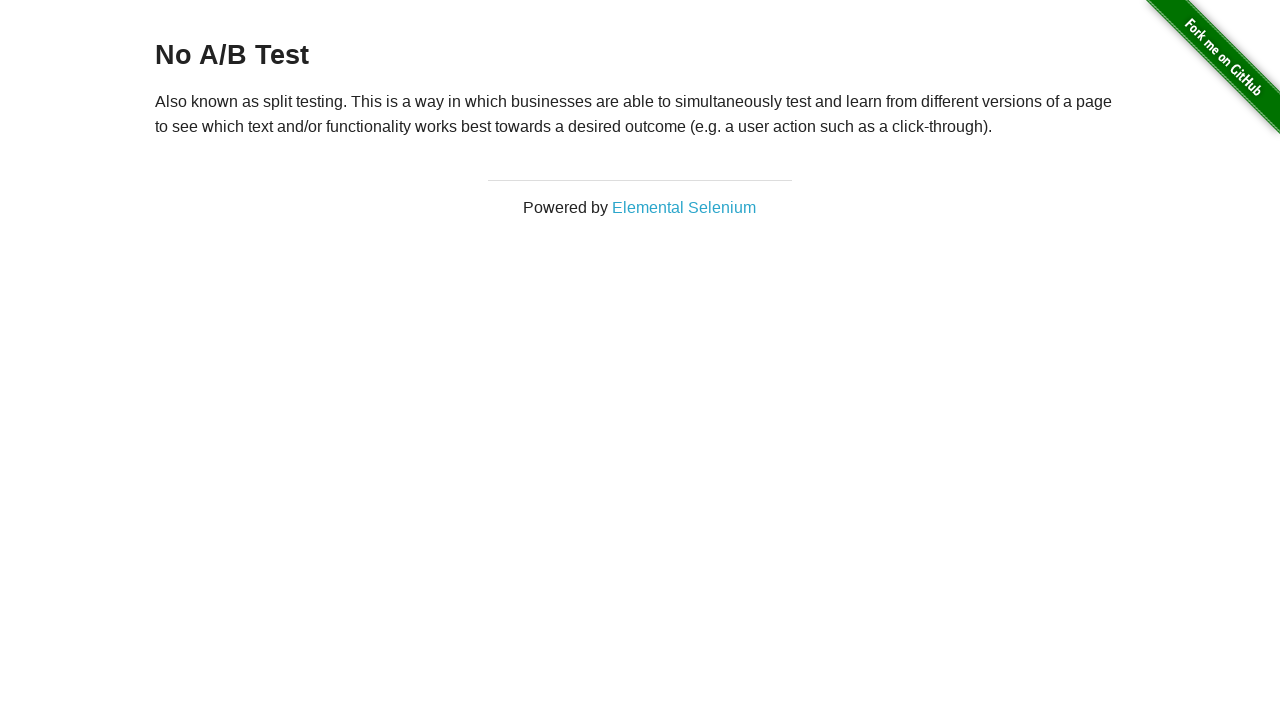

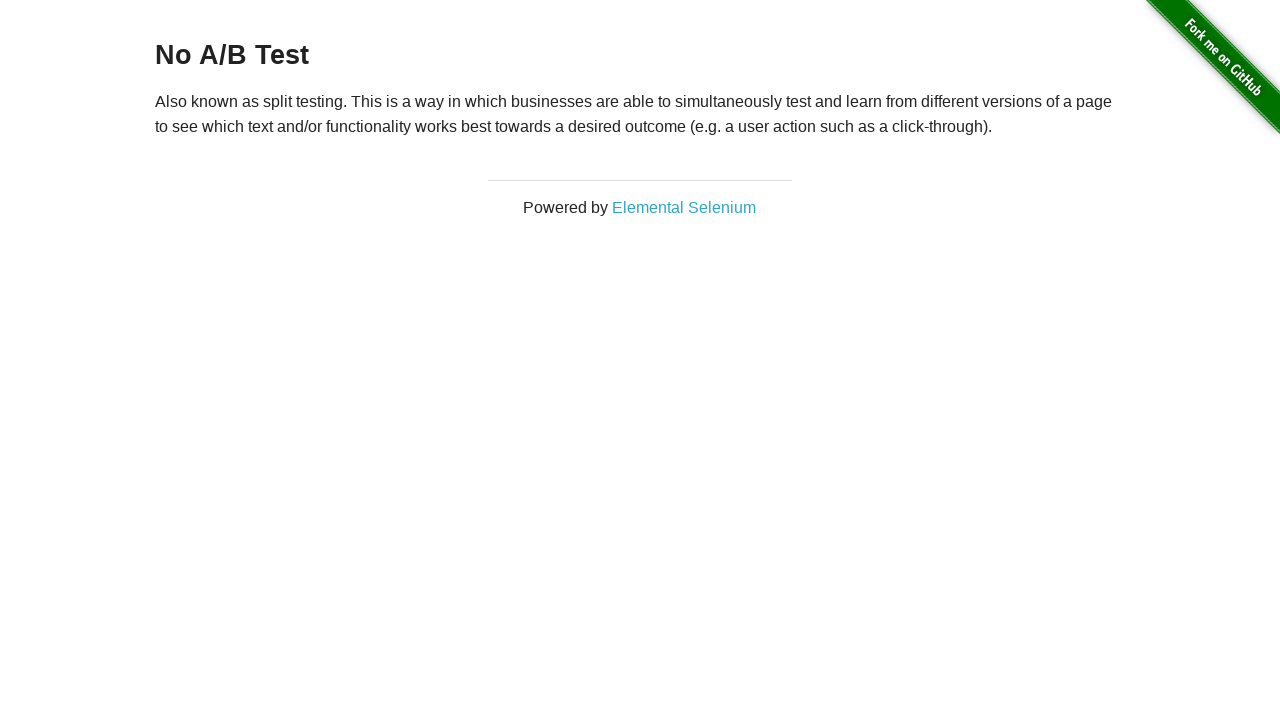